Tests the dropdown select menu by selecting options using different methods: visible text, value, and index.

Starting URL: https://bonigarcia.dev/selenium-webdriver-java/web-form.html

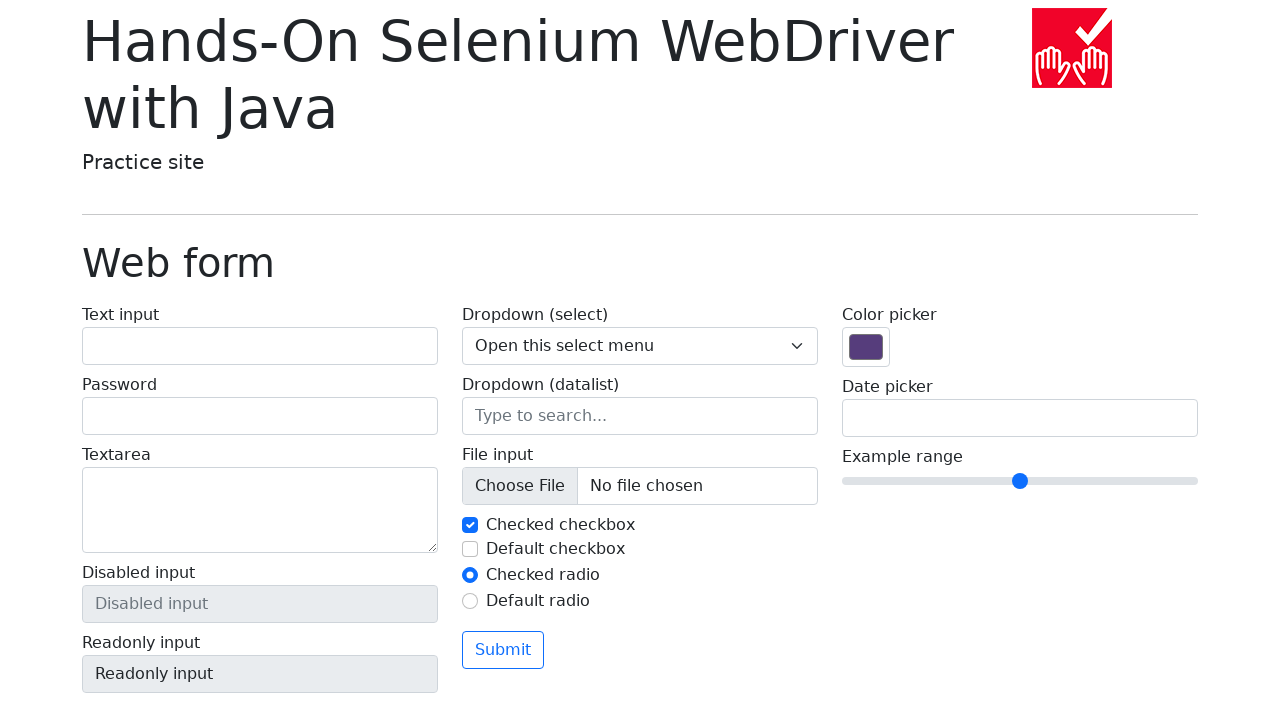

Selected dropdown option by visible text 'Open this select menu' on select[name='my-select']
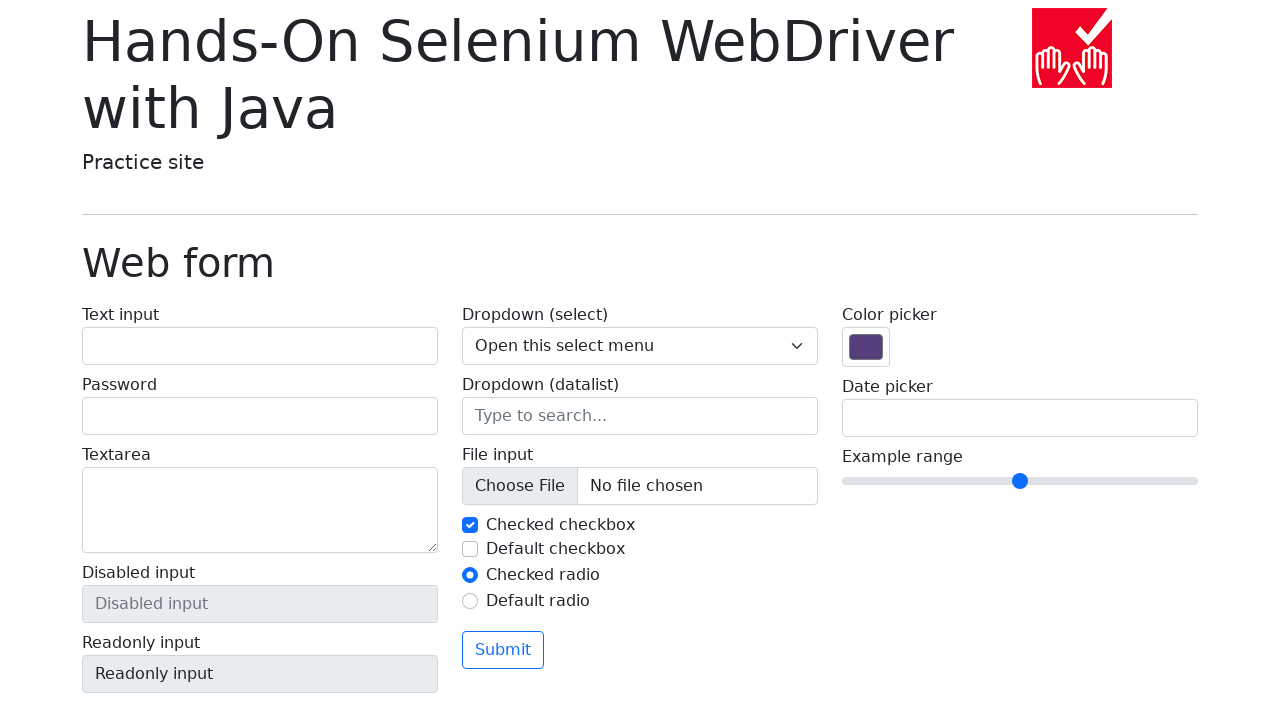

Selected dropdown option by value '1' on select[name='my-select']
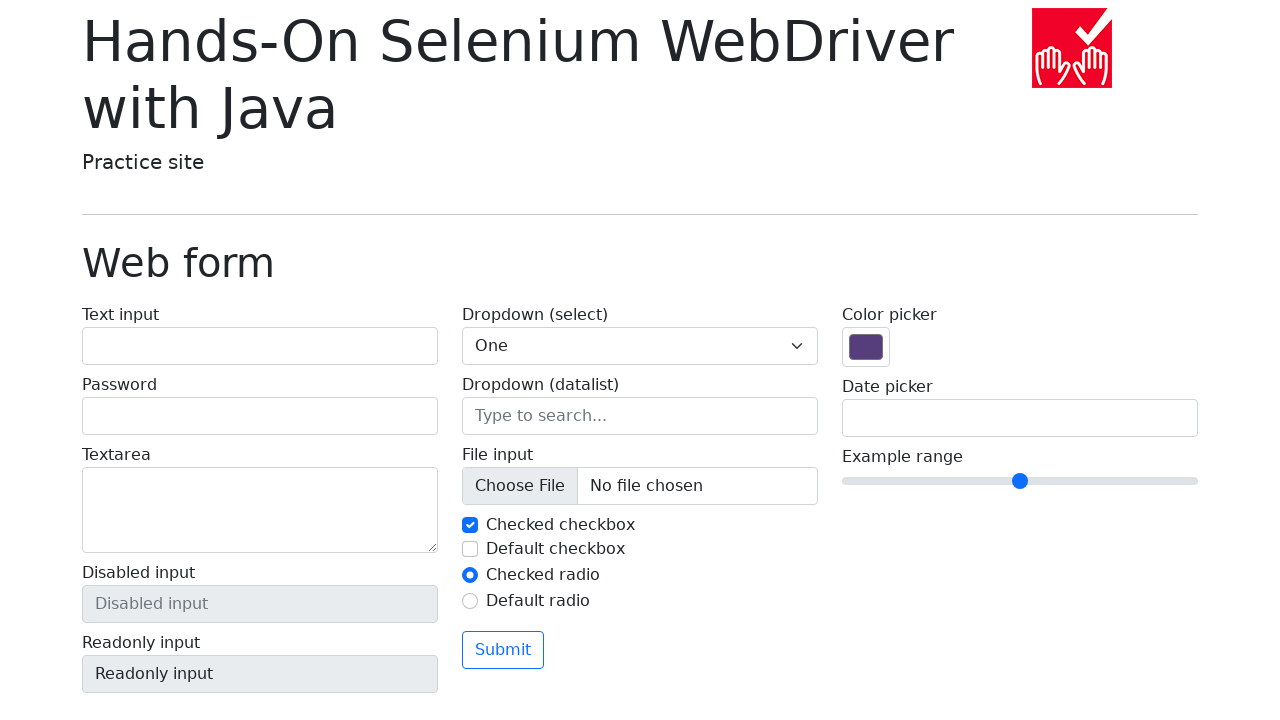

Selected dropdown option by index 2 (value '2') on select[name='my-select']
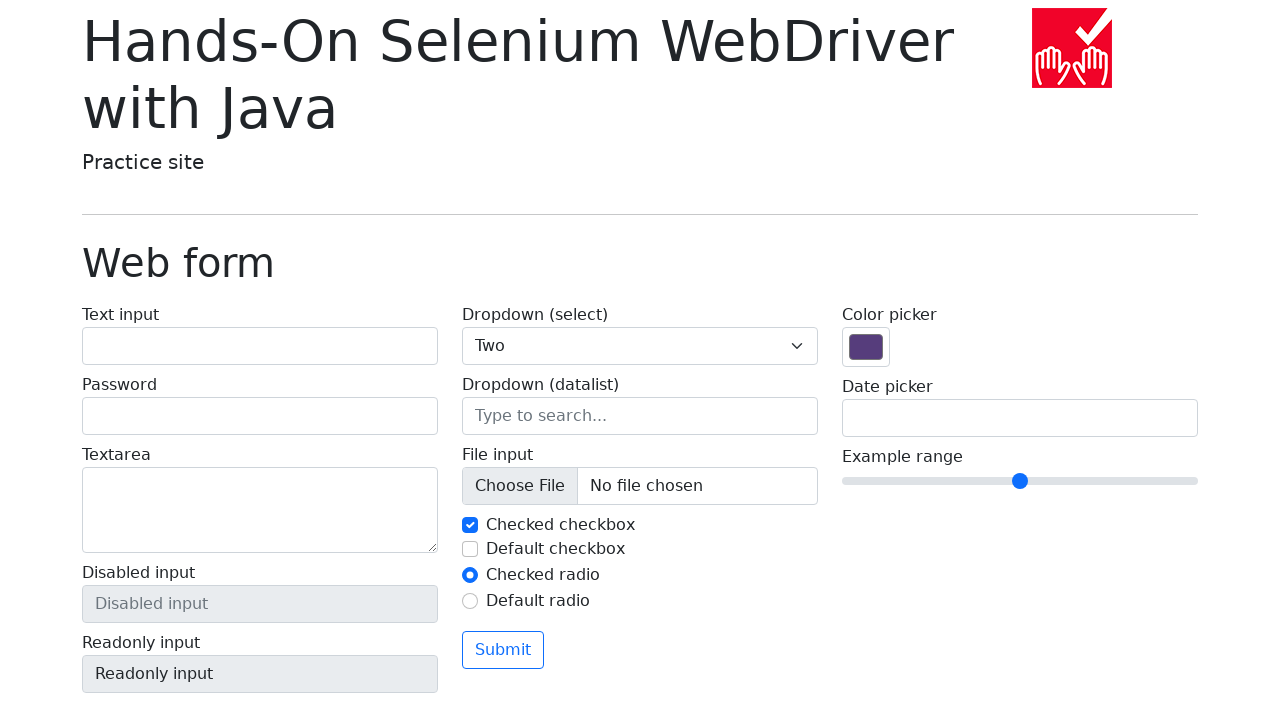

Selected dropdown option by visible text 'Three' on select[name='my-select']
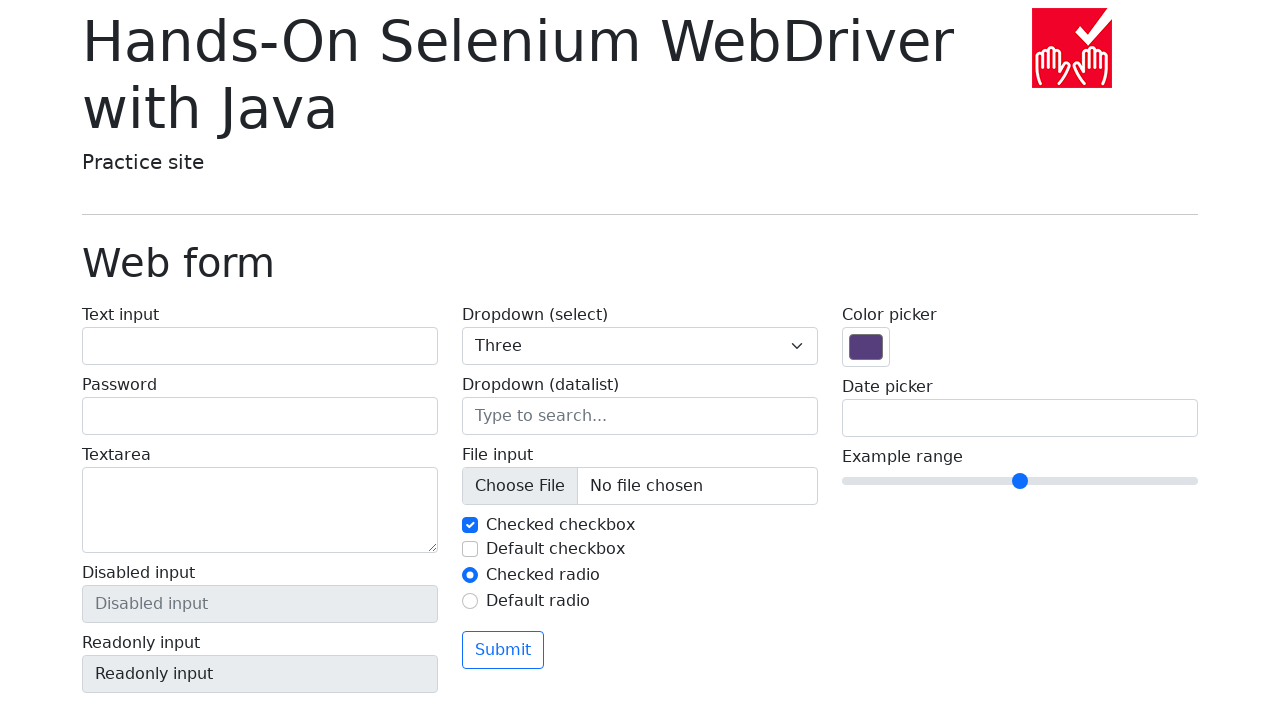

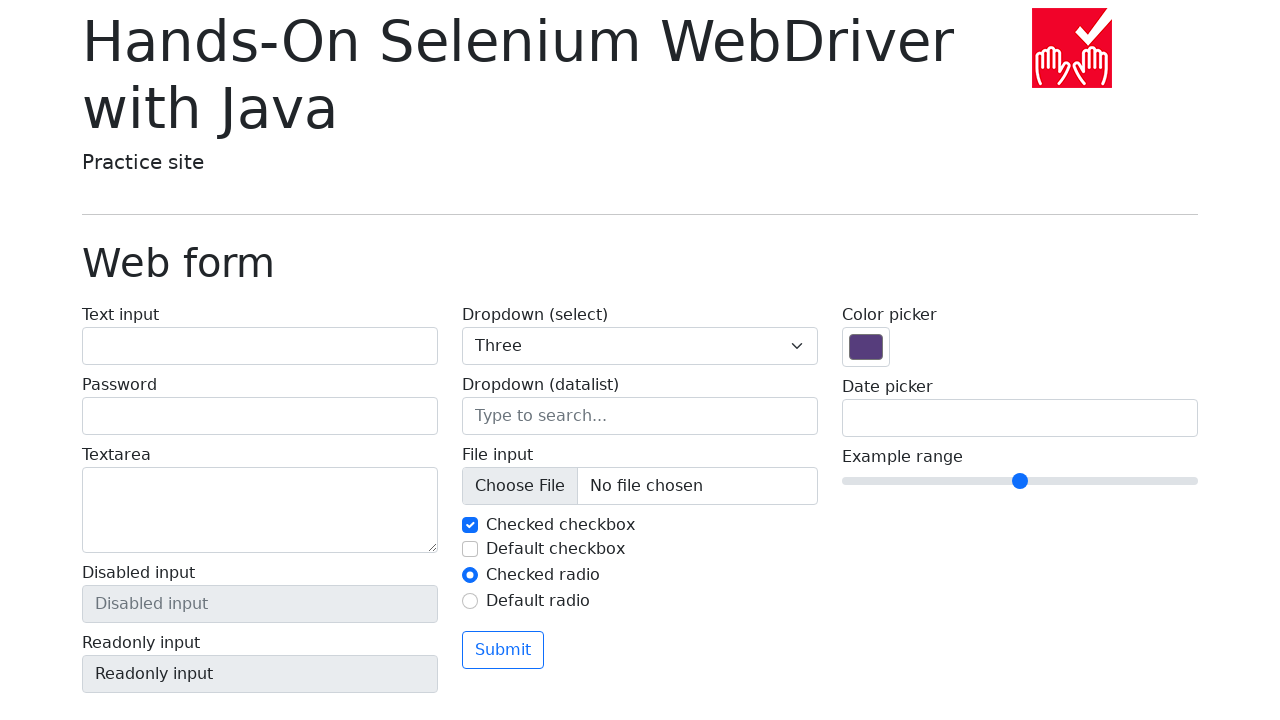